Fills out a Marriott Bonvoy membership enrollment form by entering first name, last name, email, selecting country (Mexico), marking required checkboxes, and submitting the form.

Starting URL: https://www.joinmarriottbonvoy.com/calaqr/s/ES/ch/cunxc

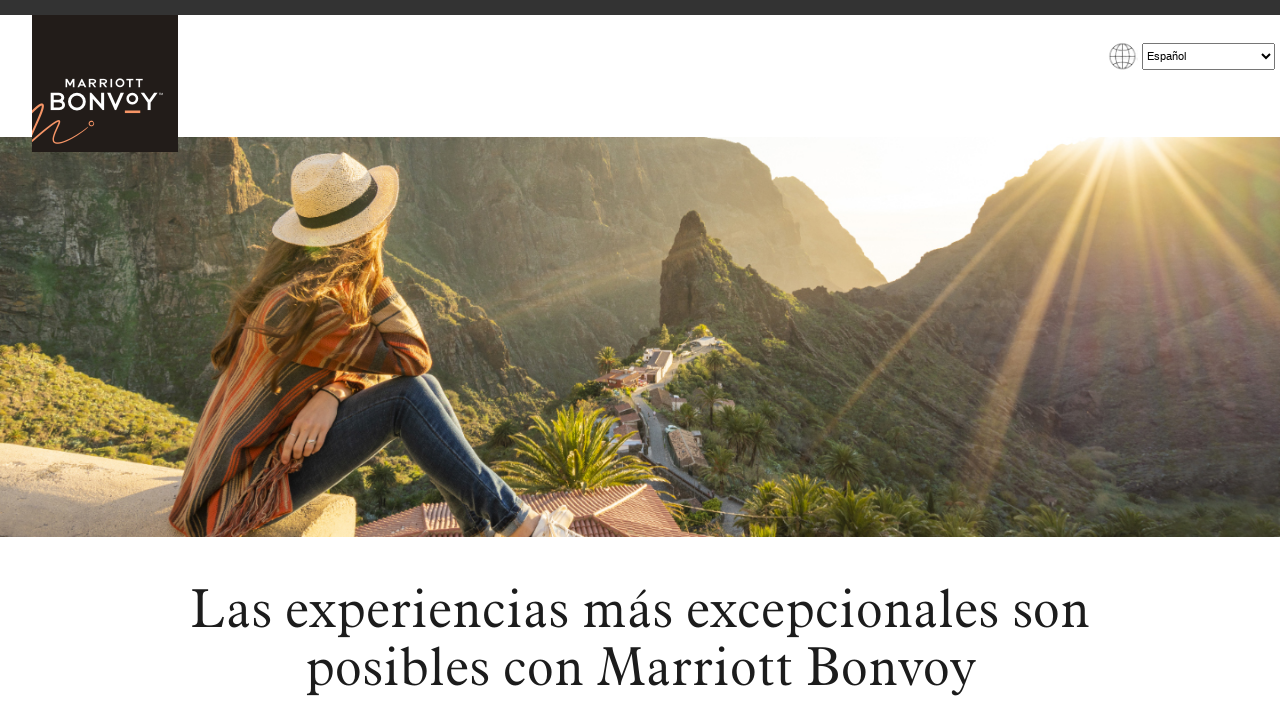

Waited for enrollment form to load
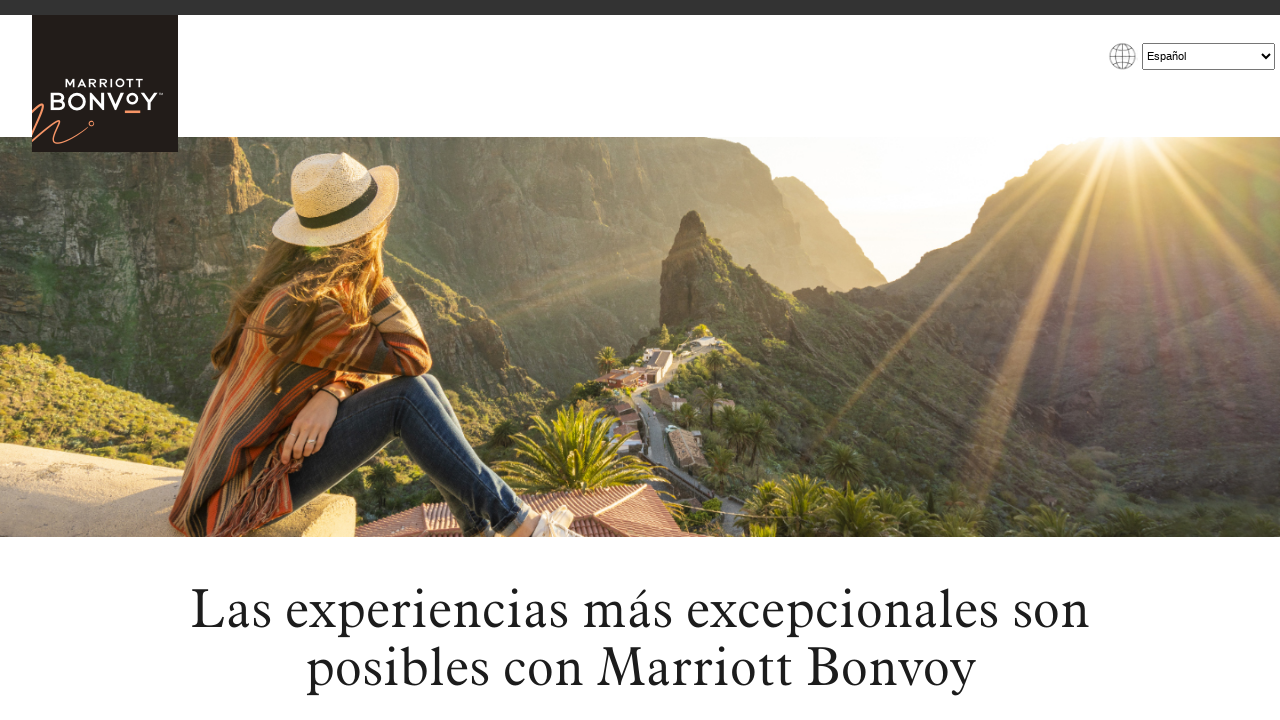

Filled first name field with 'Carlos' on #first_name
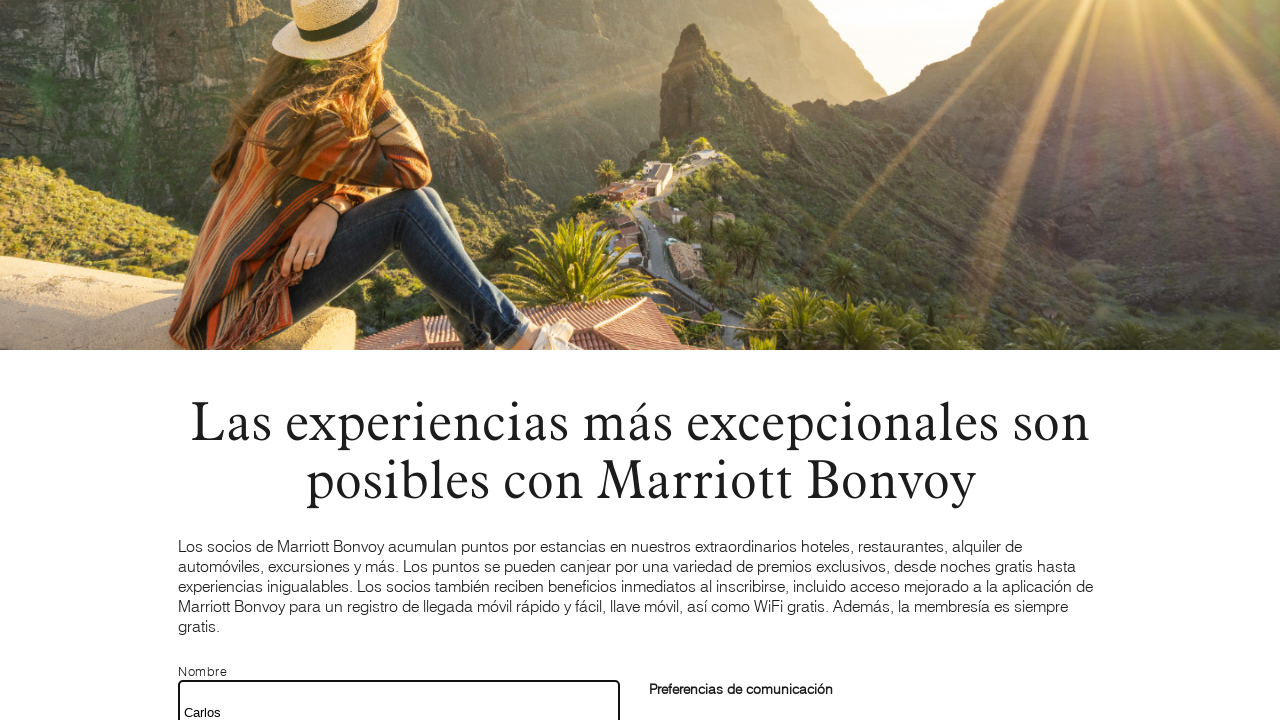

Filled last name field with 'Rodriguez Martinez' on #last_name
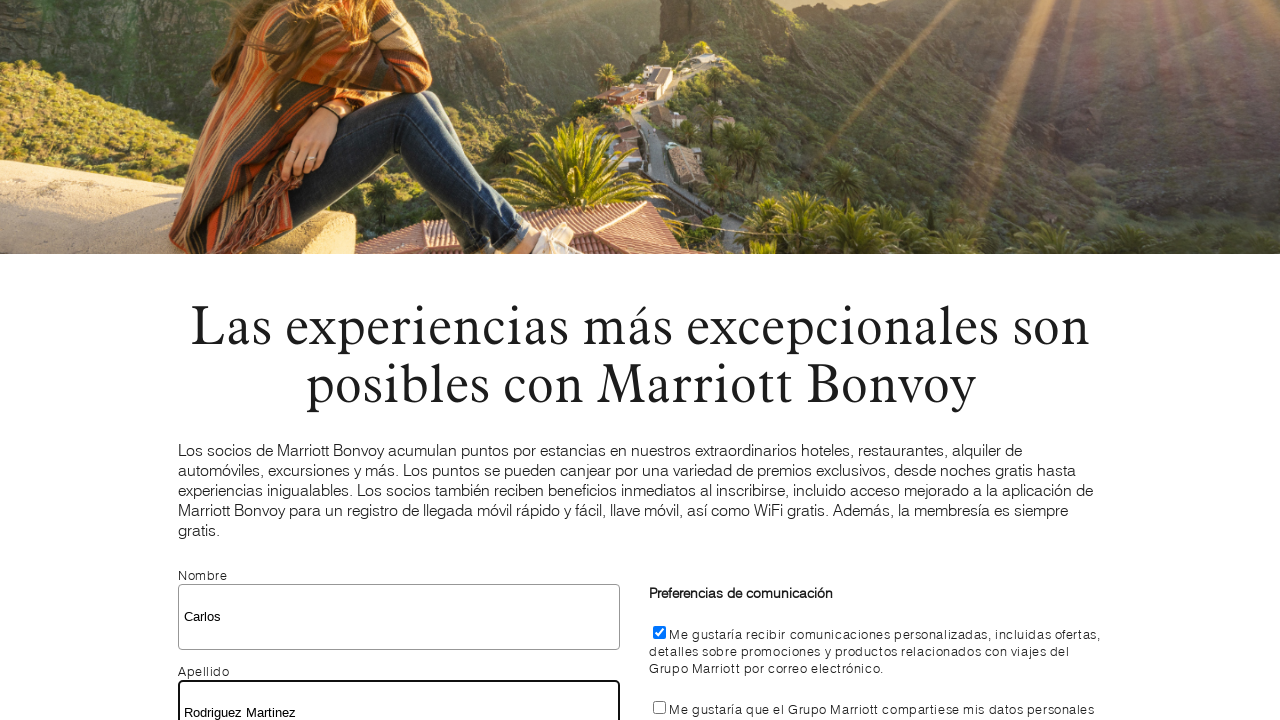

Filled email field with 'carlos.rodriguez87@gmail.com' on #email_address
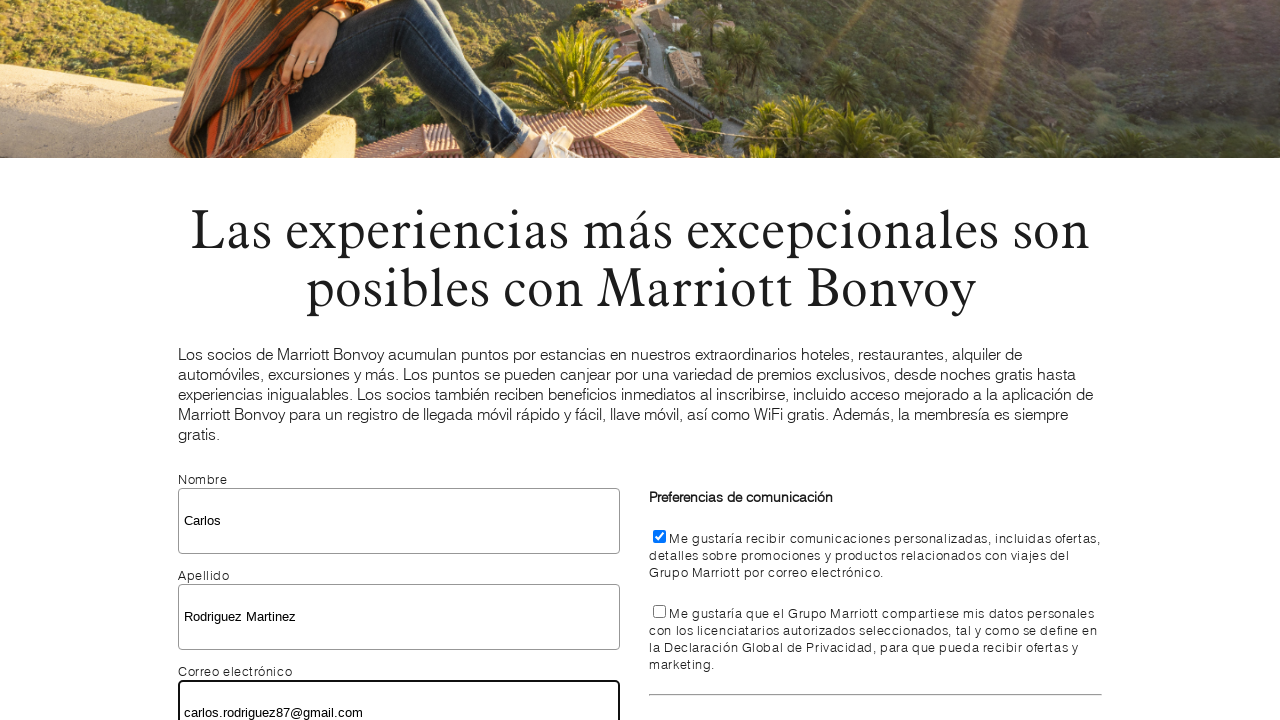

Selected Mexico from country dropdown on select#country
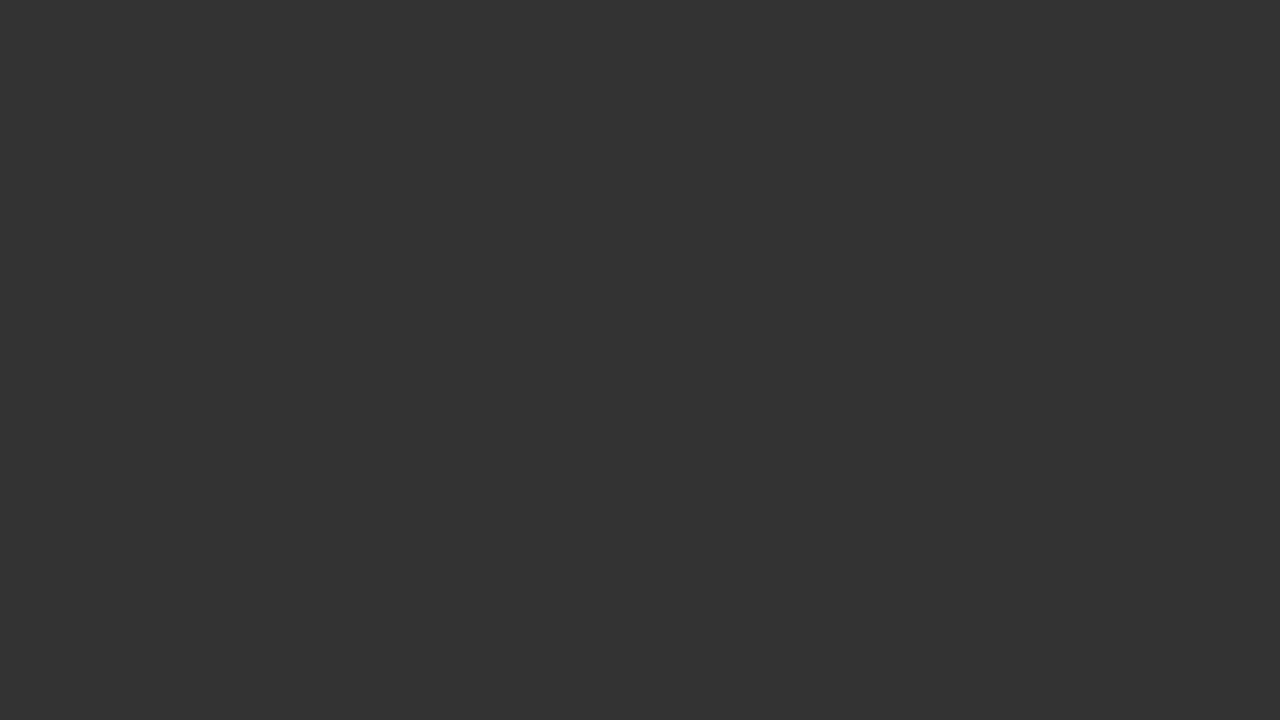

Checked terms agreement checkbox on #ctlAgree
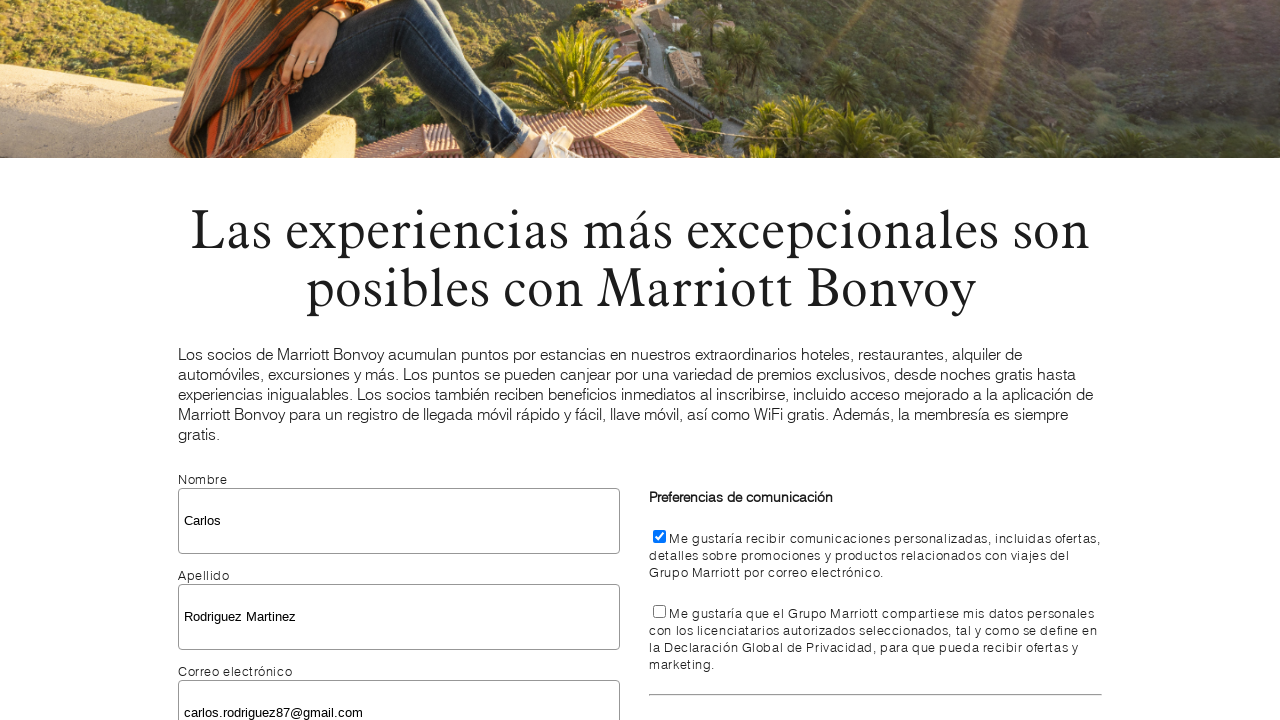

Checked marketing preferences checkbox on #chk_mi
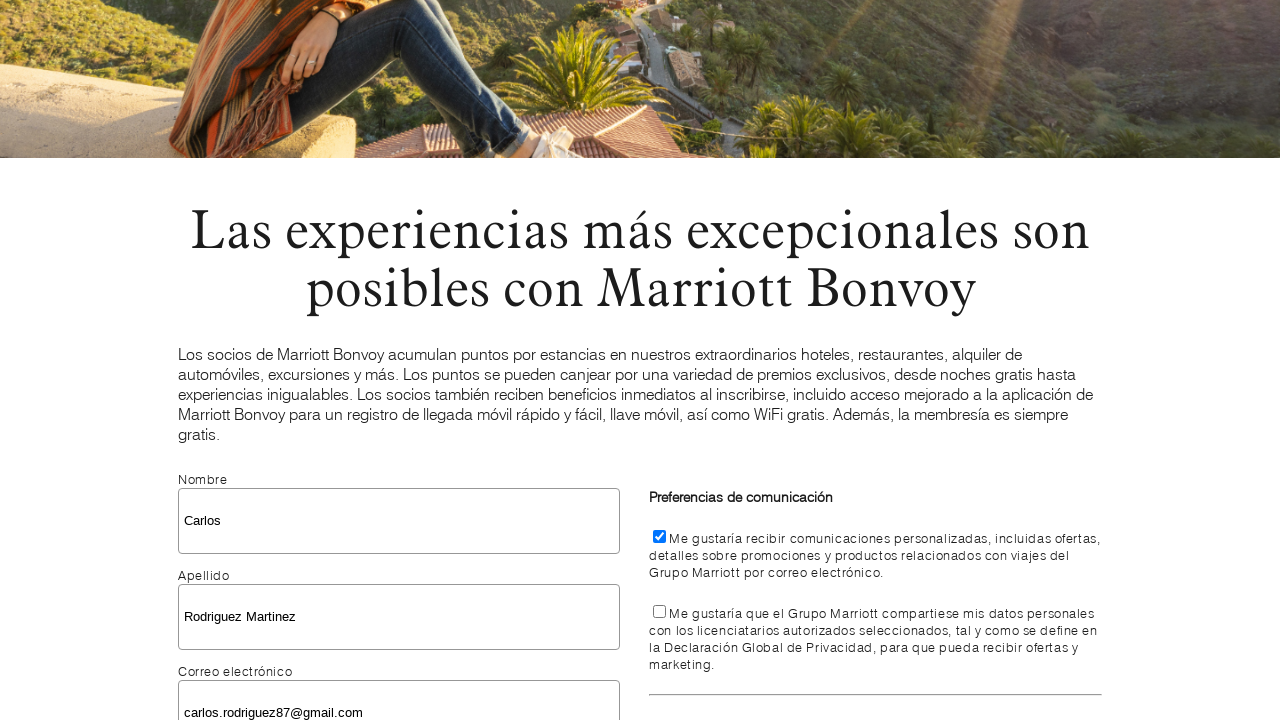

Clicked enrollment form submit button at (640, 360) on #ctl00_PartialEnrollFormPlaceholder_partial_enroll_EnrollButton
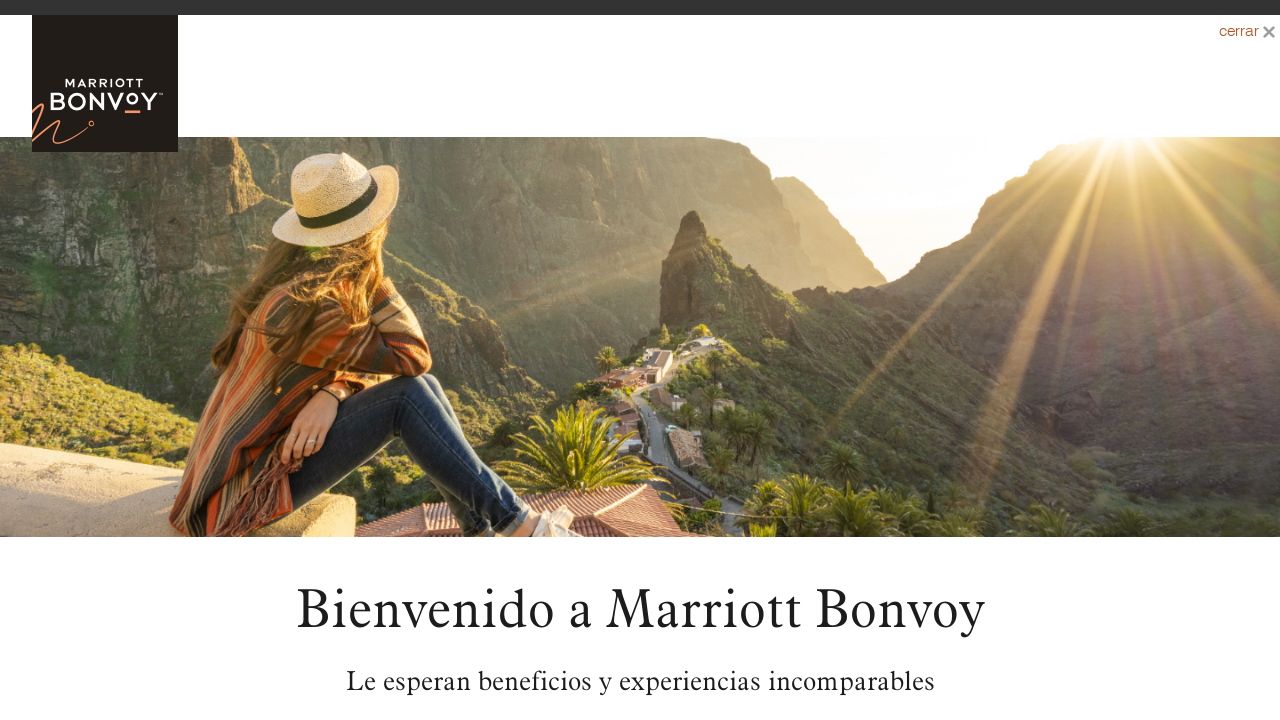

Confirmation page loaded successfully
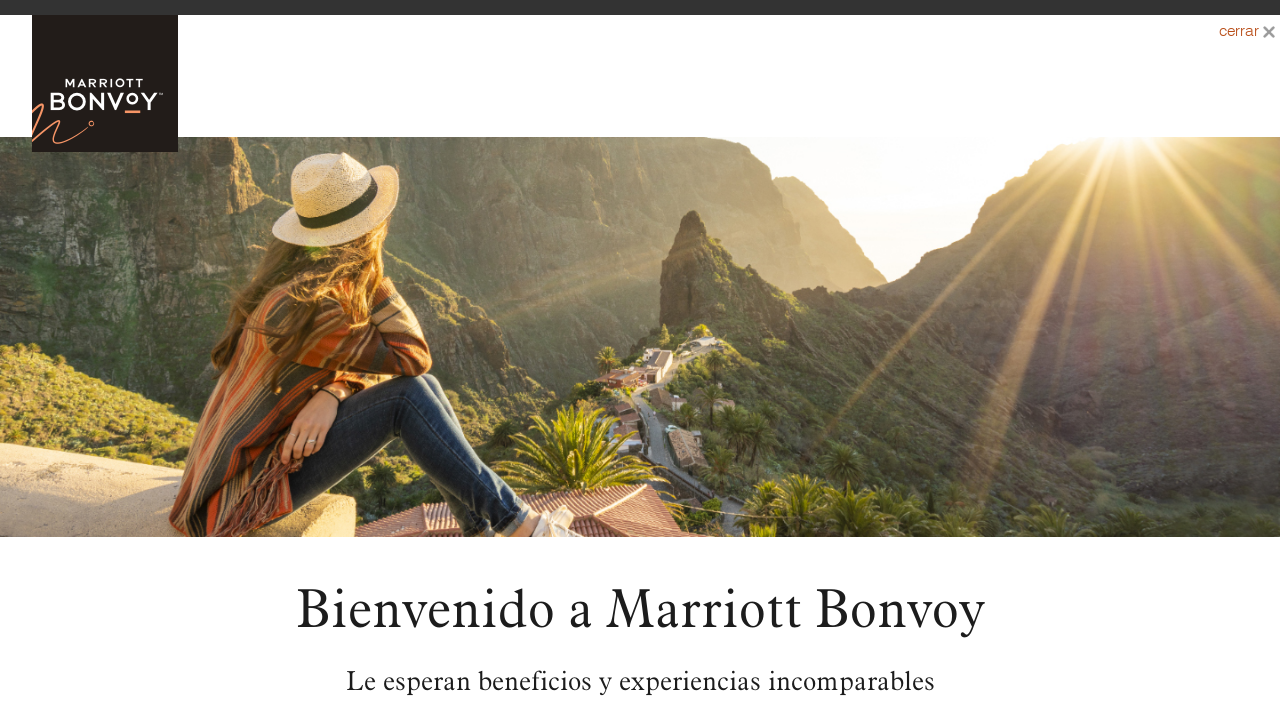

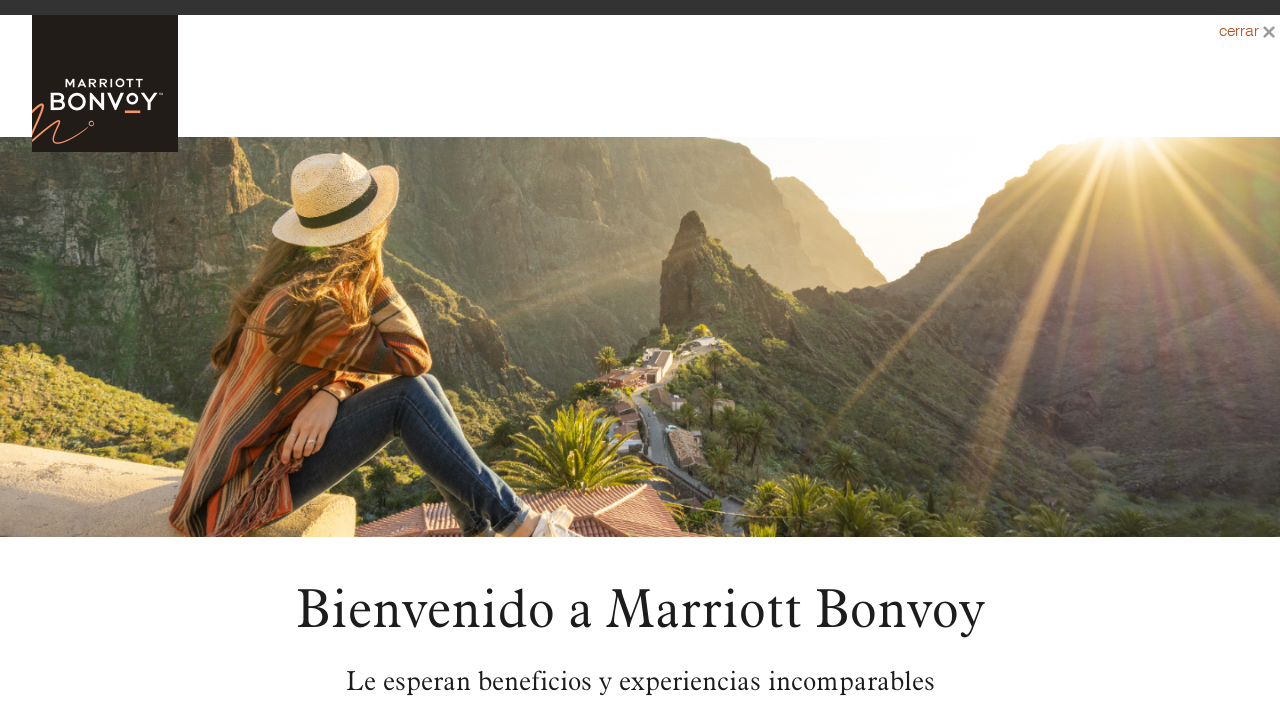